Tests file upload functionality on the Selenium web form demo page by selecting a file via the file input element

Starting URL: https://www.selenium.dev/selenium/web/web-form.html

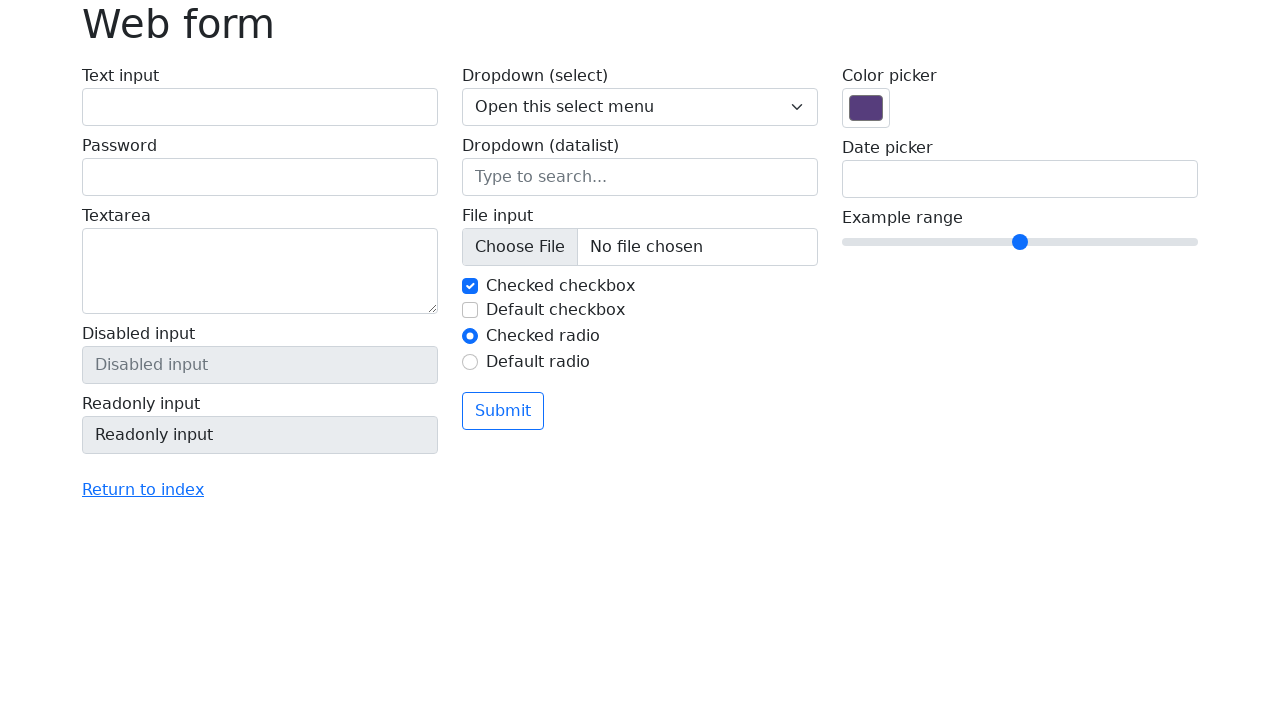

Created temporary test file with sample content
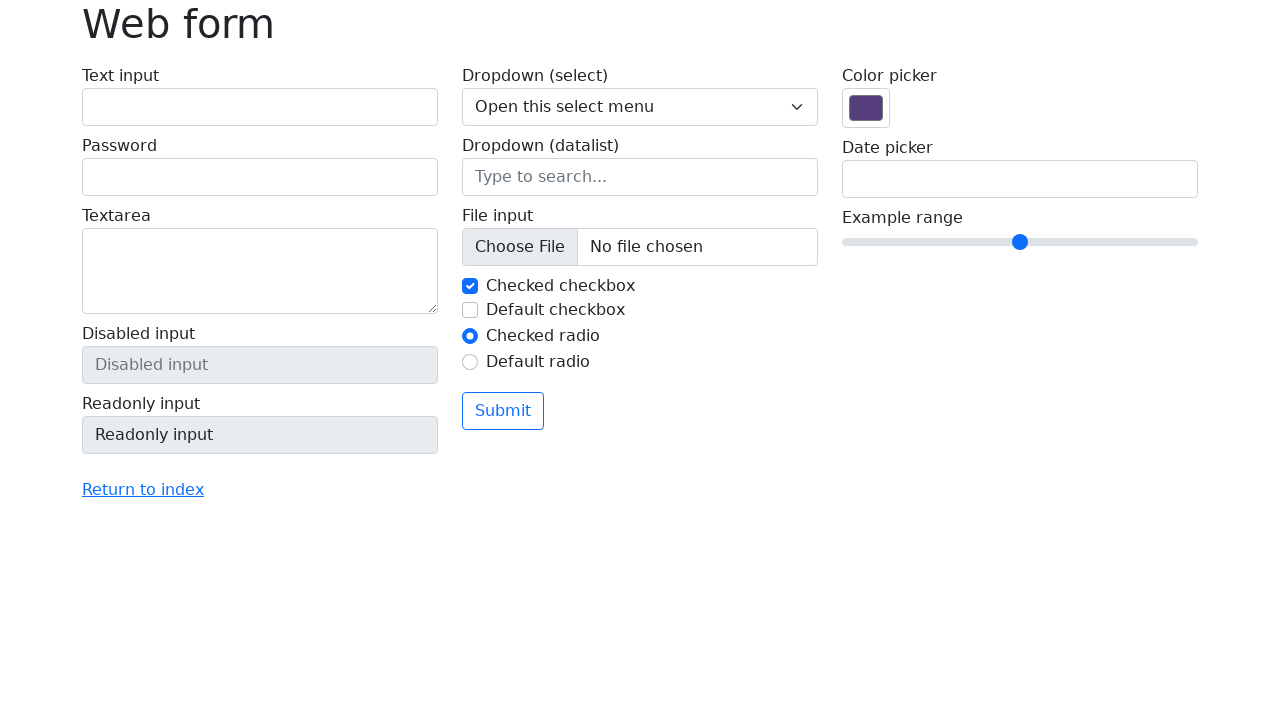

Selected file for upload via file input element
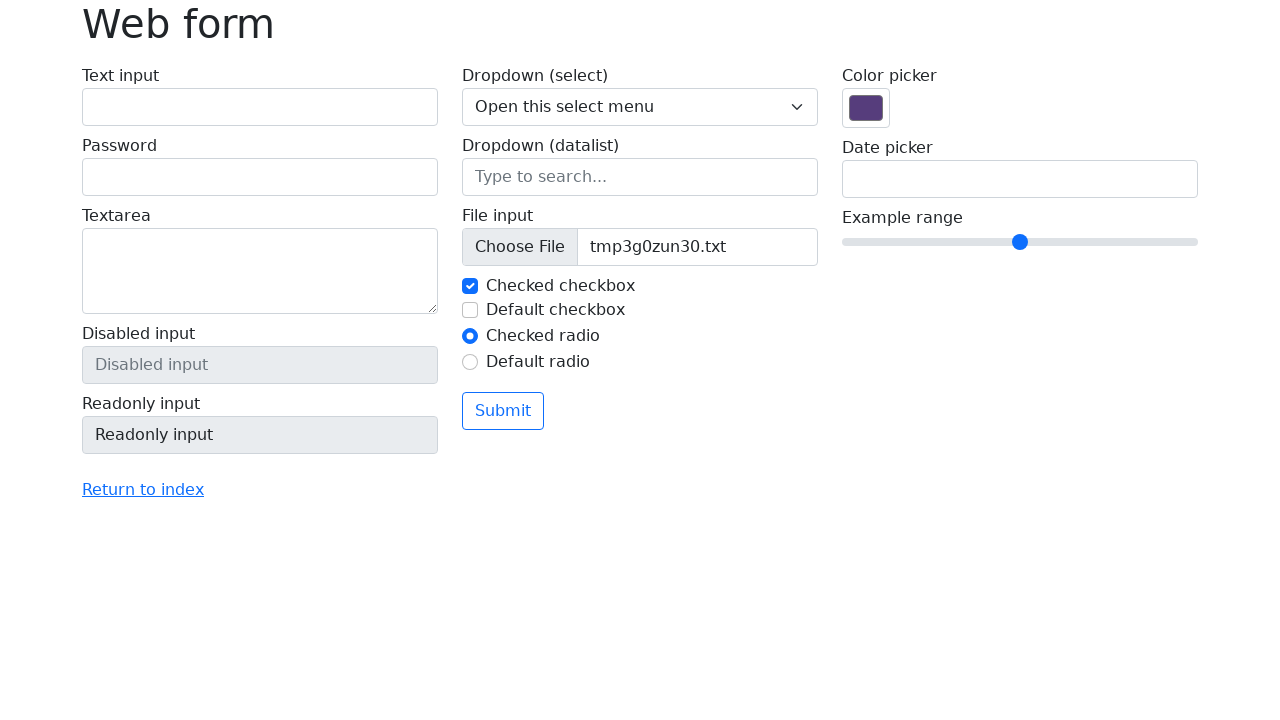

Waited for file selection to complete
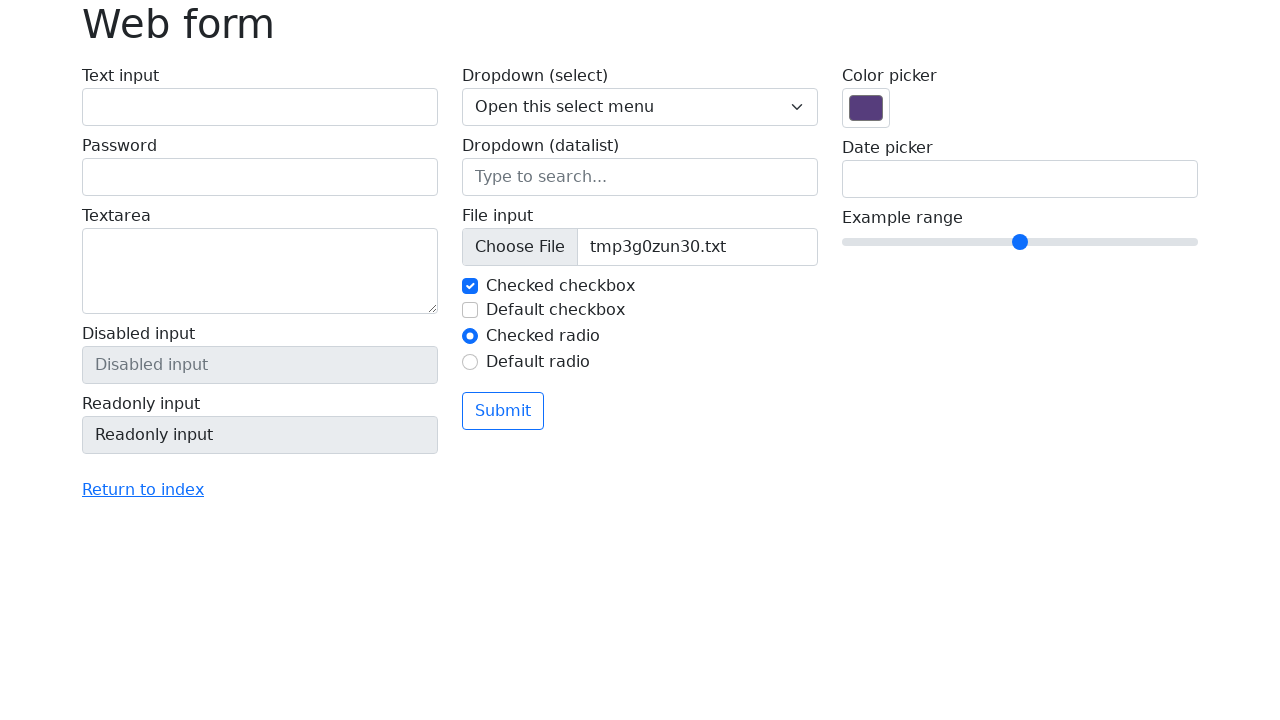

Cleaned up temporary test file
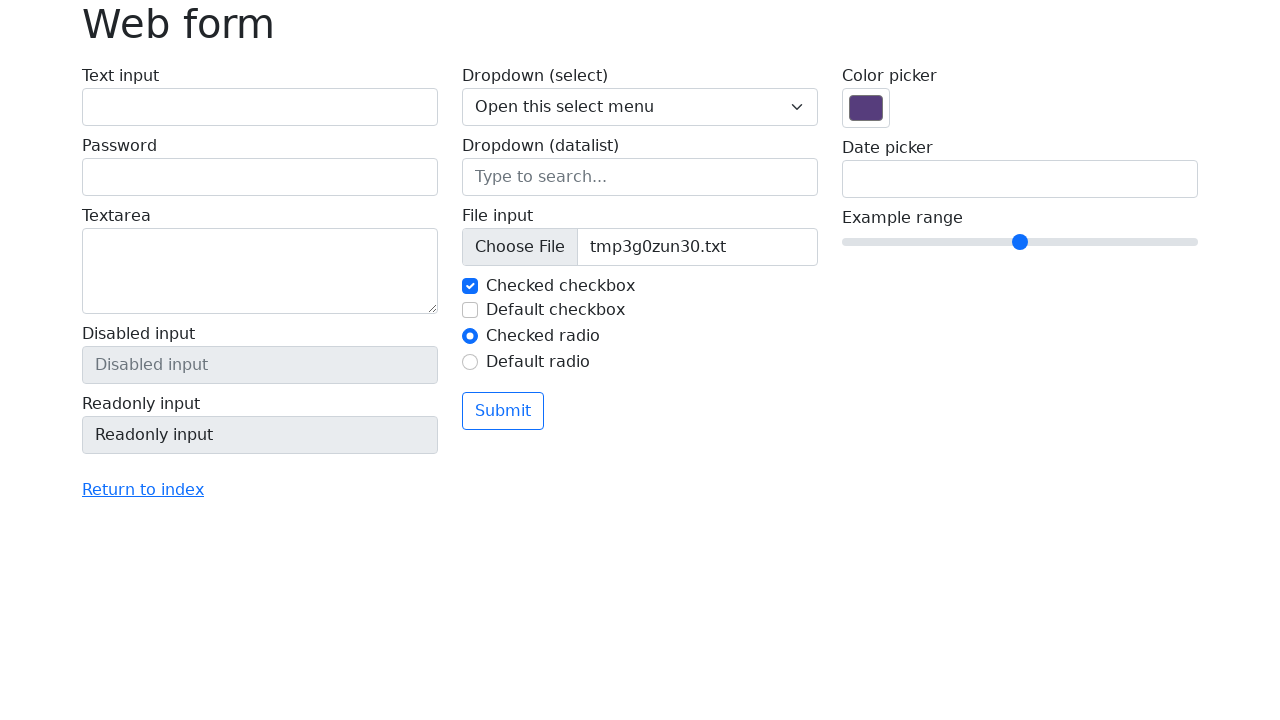

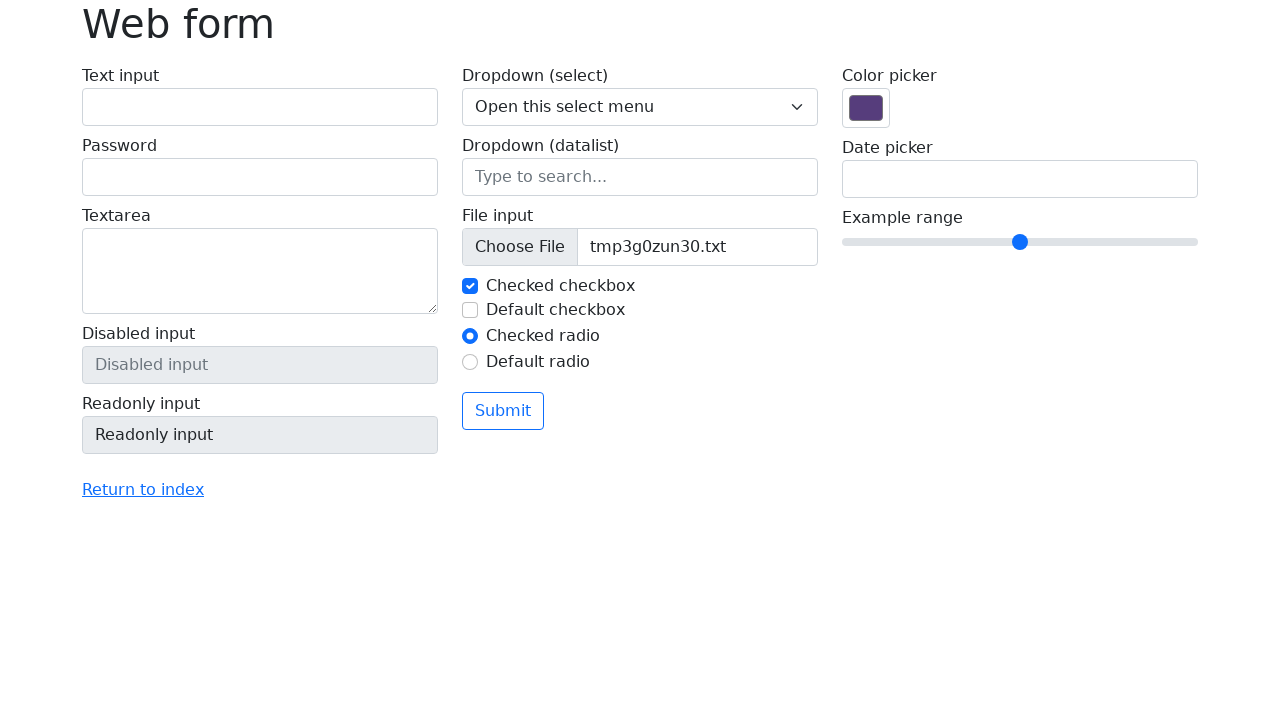